Tests dropdown selection functionality by navigating to the dropdown page and selecting an option by index

Starting URL: https://practice.cydeo.com/

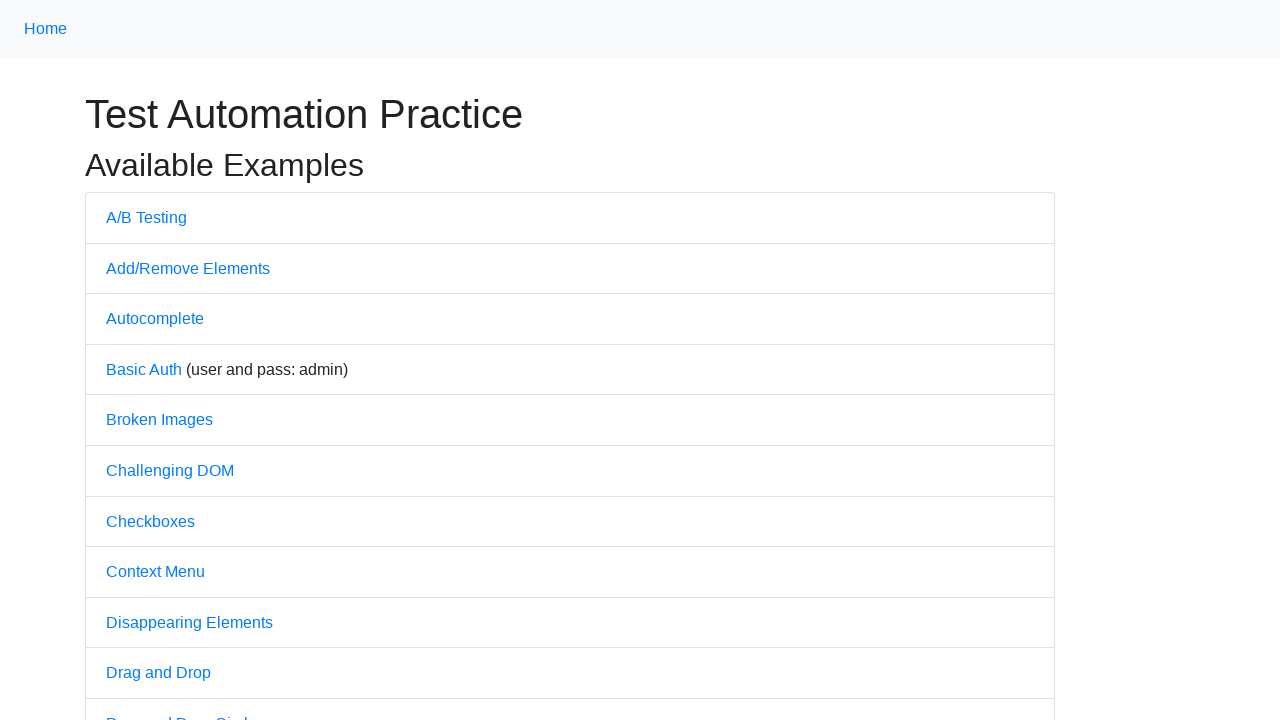

Navigated to practice.cydeo.com homepage
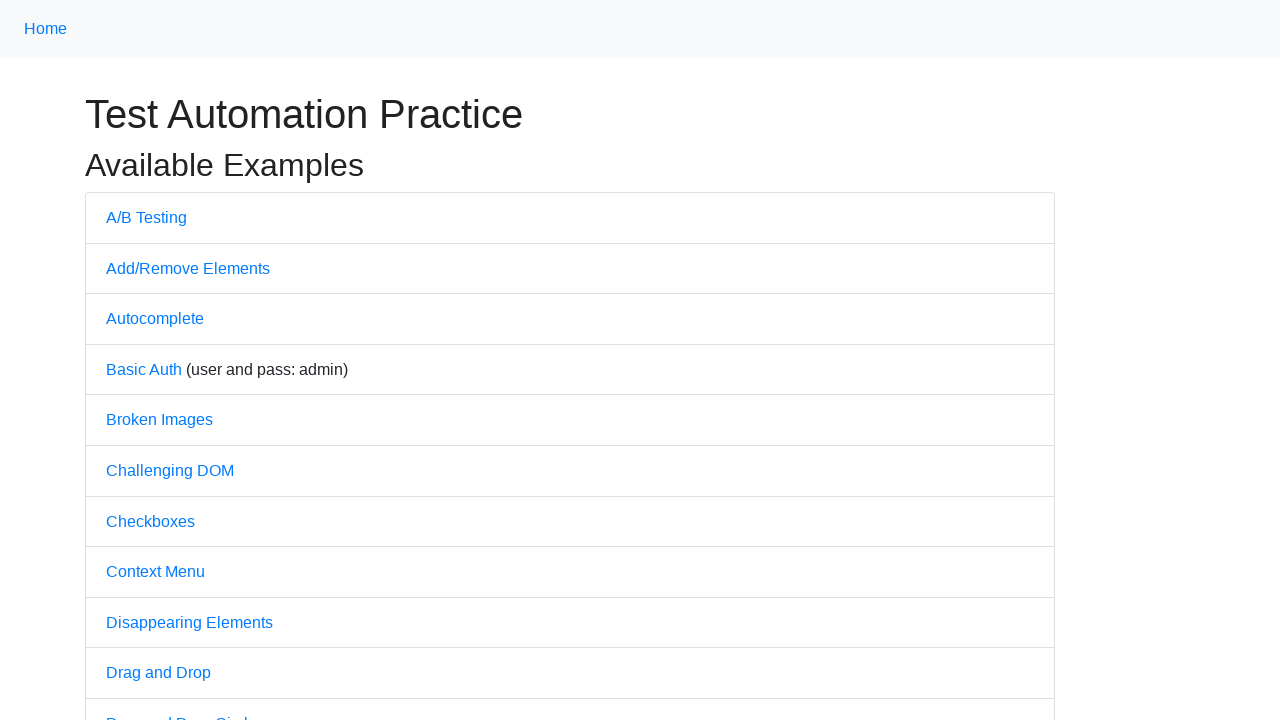

Clicked on Dropdown link to navigate to dropdown page at (143, 360) on text='Dropdown'
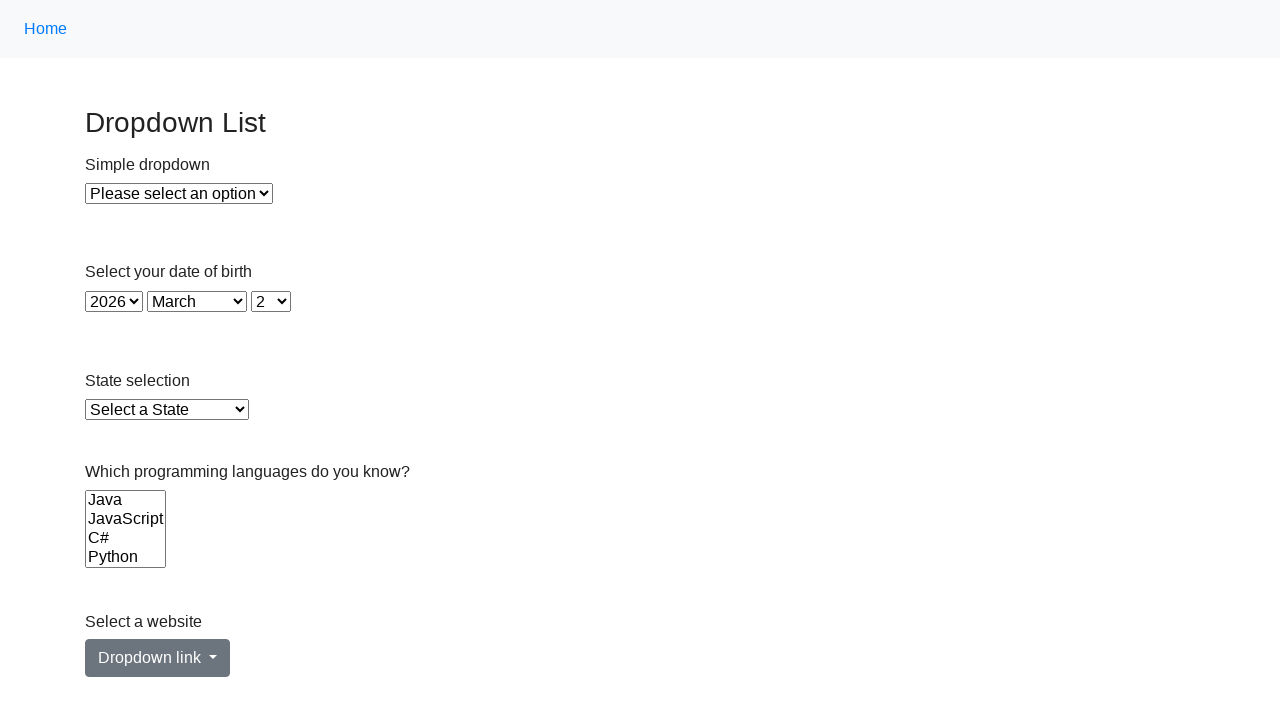

Selected option at index 1 from the dropdown using selectOption() on xpath=//select[@id='dropdown']
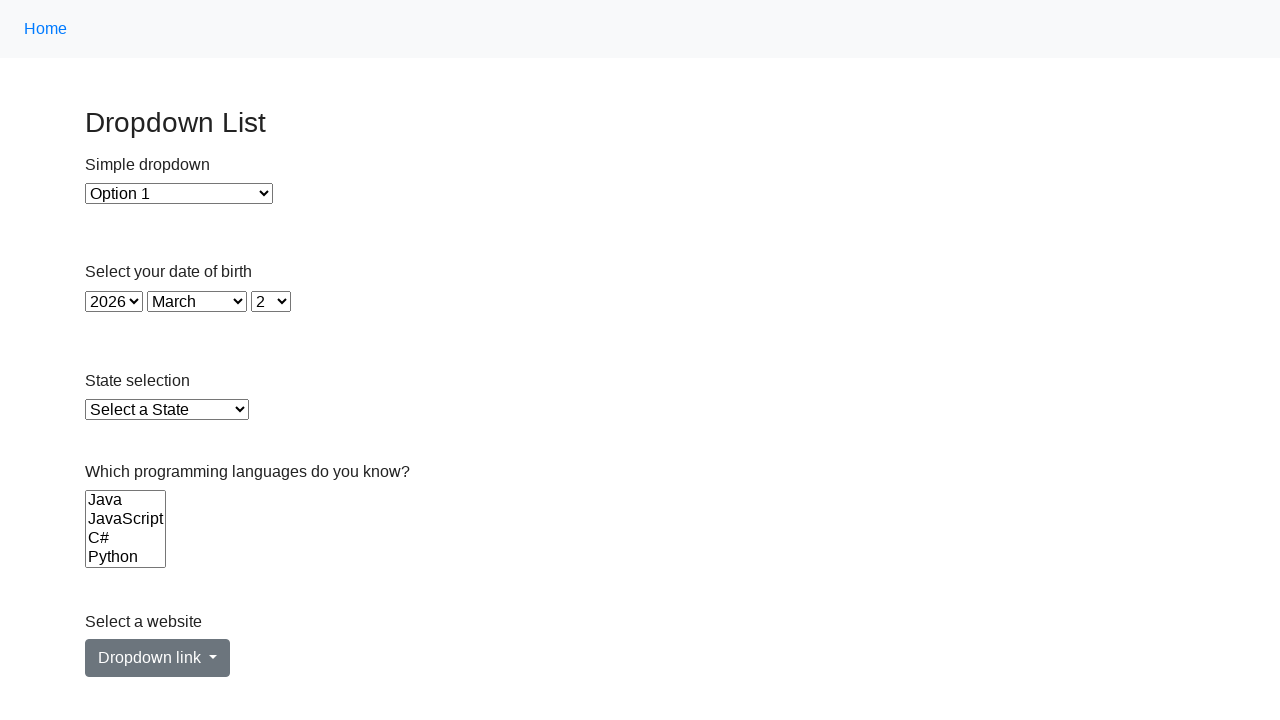

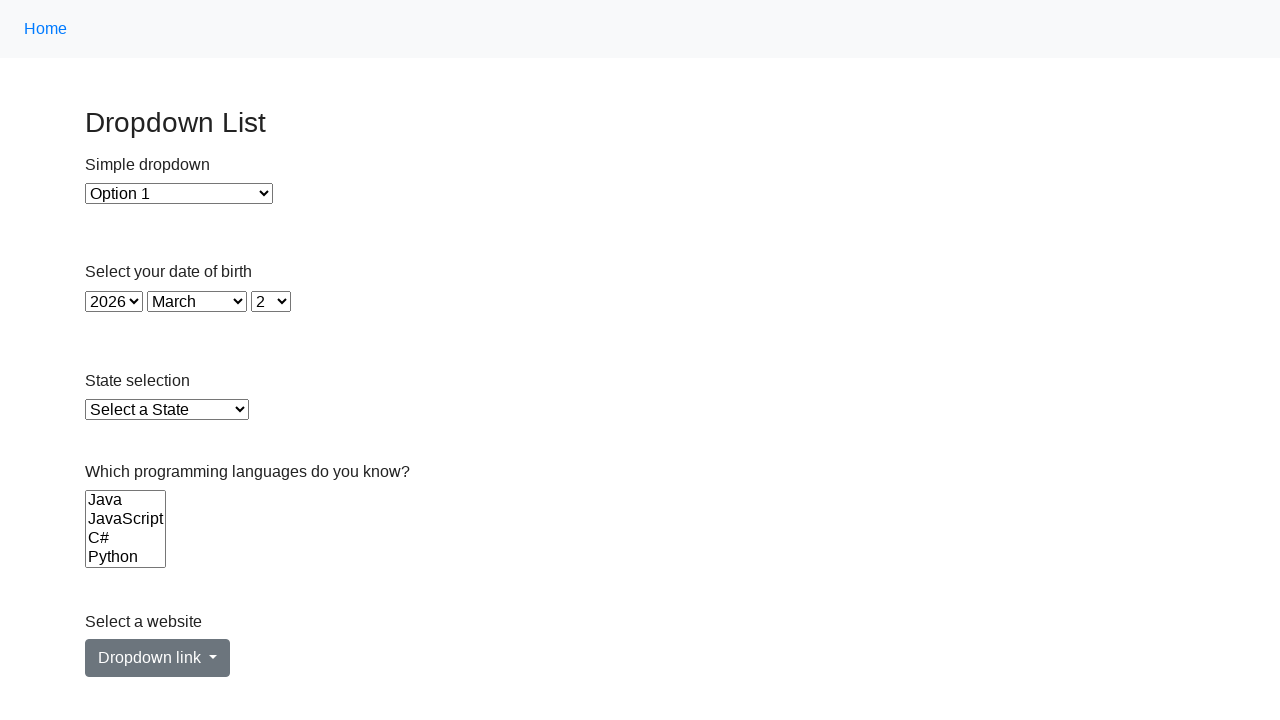